Tests that clicking Google terms link redirects to Google terms page

Starting URL: https://selcenkaya.github.io/netflux/index.html

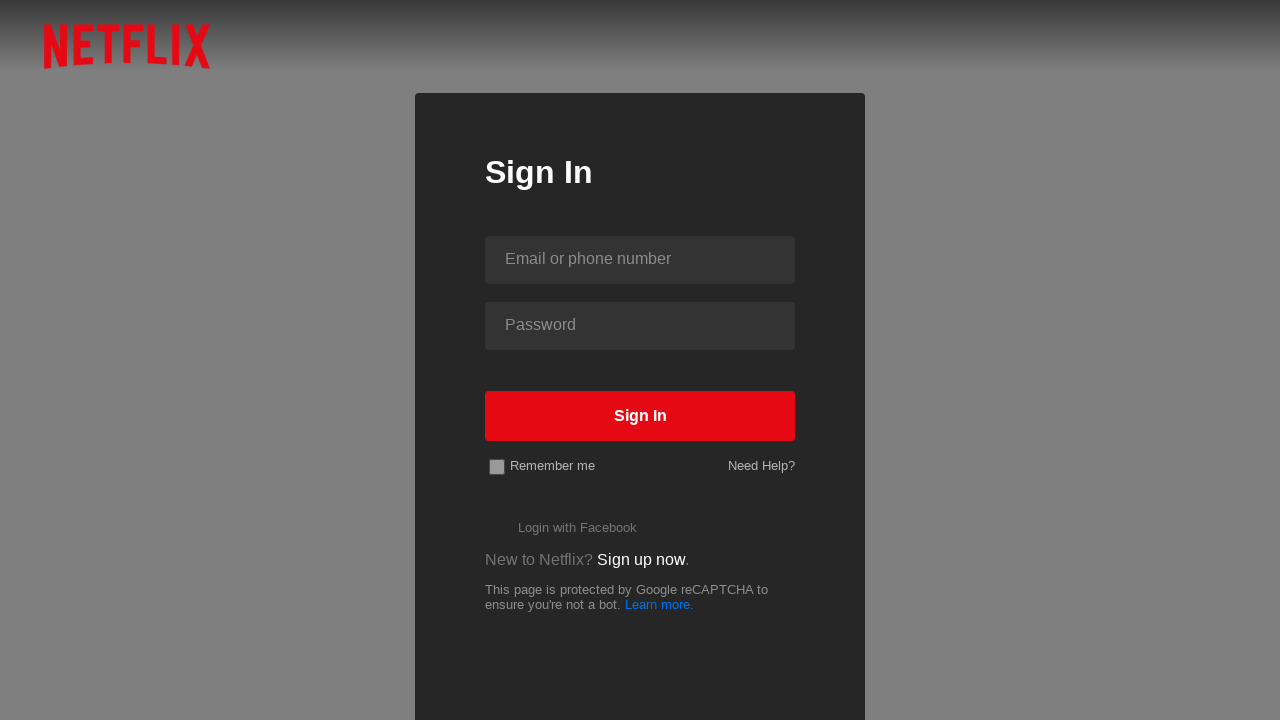

Clicked disappear button at (660, 604) on #disappear
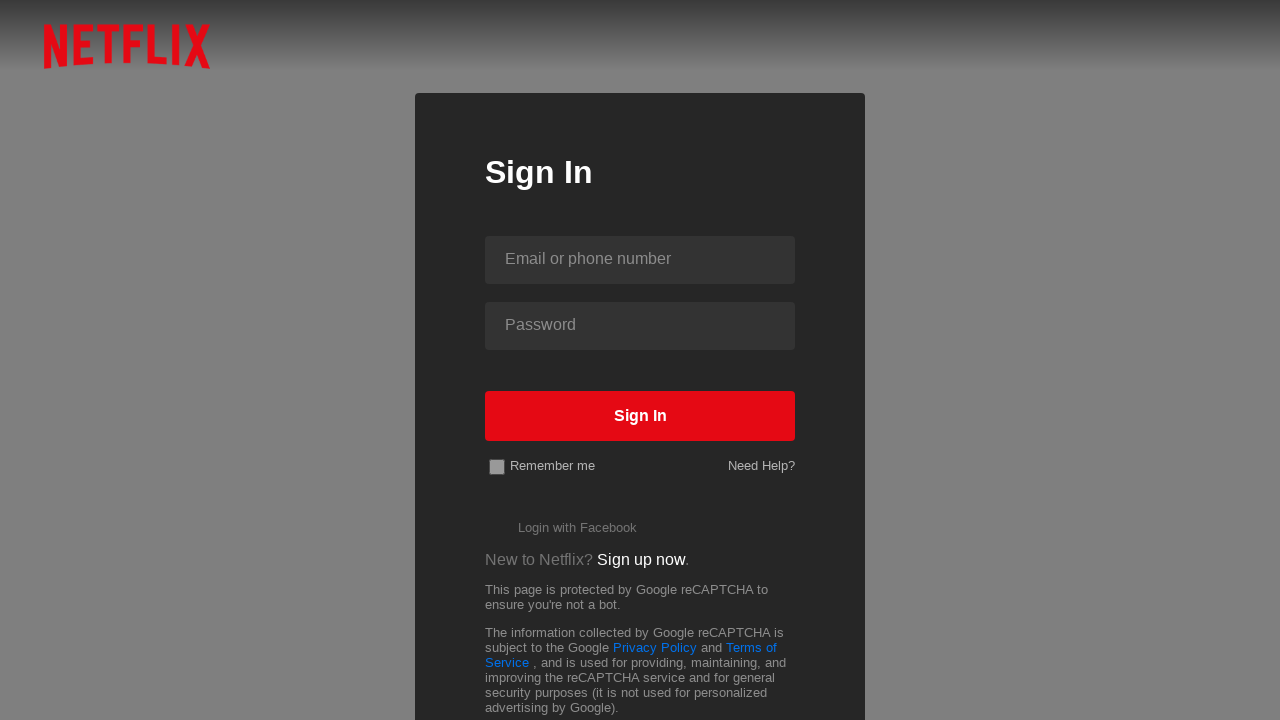

Clicked Google terms link at (752, 647) on a[href="https://policies.google.com/terms?hl=en"]
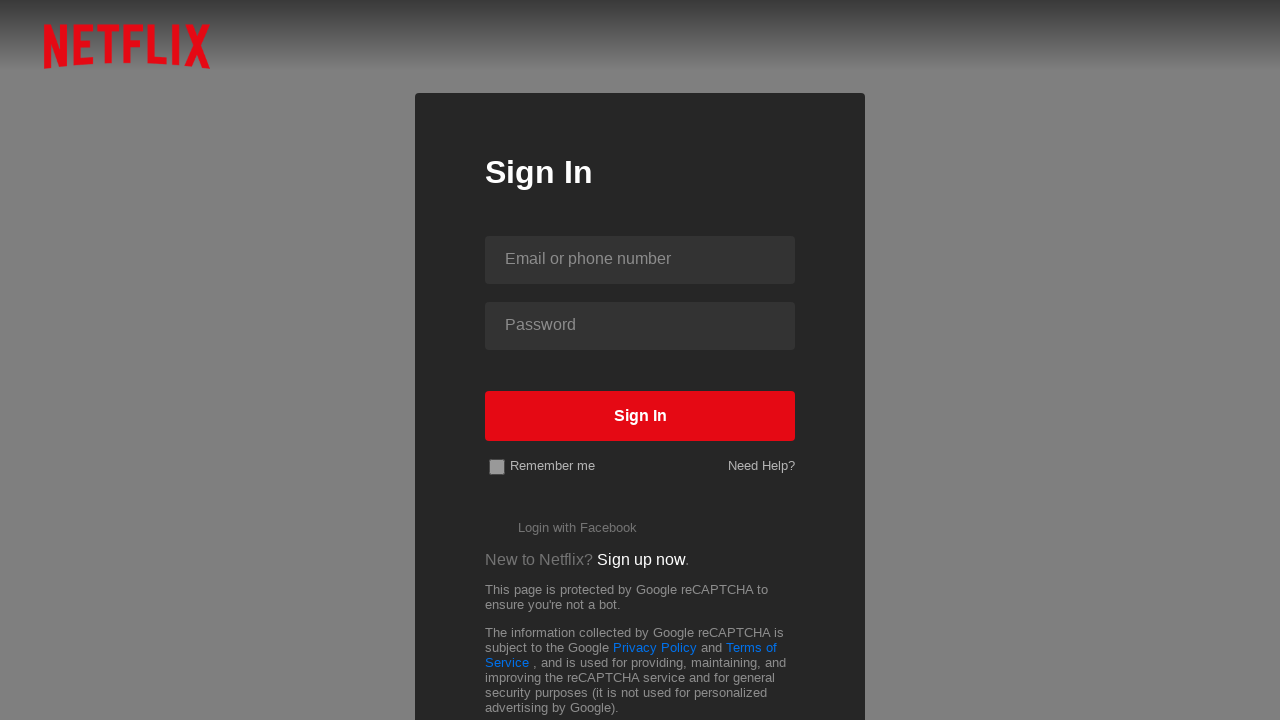

New page/tab opened from Google terms link
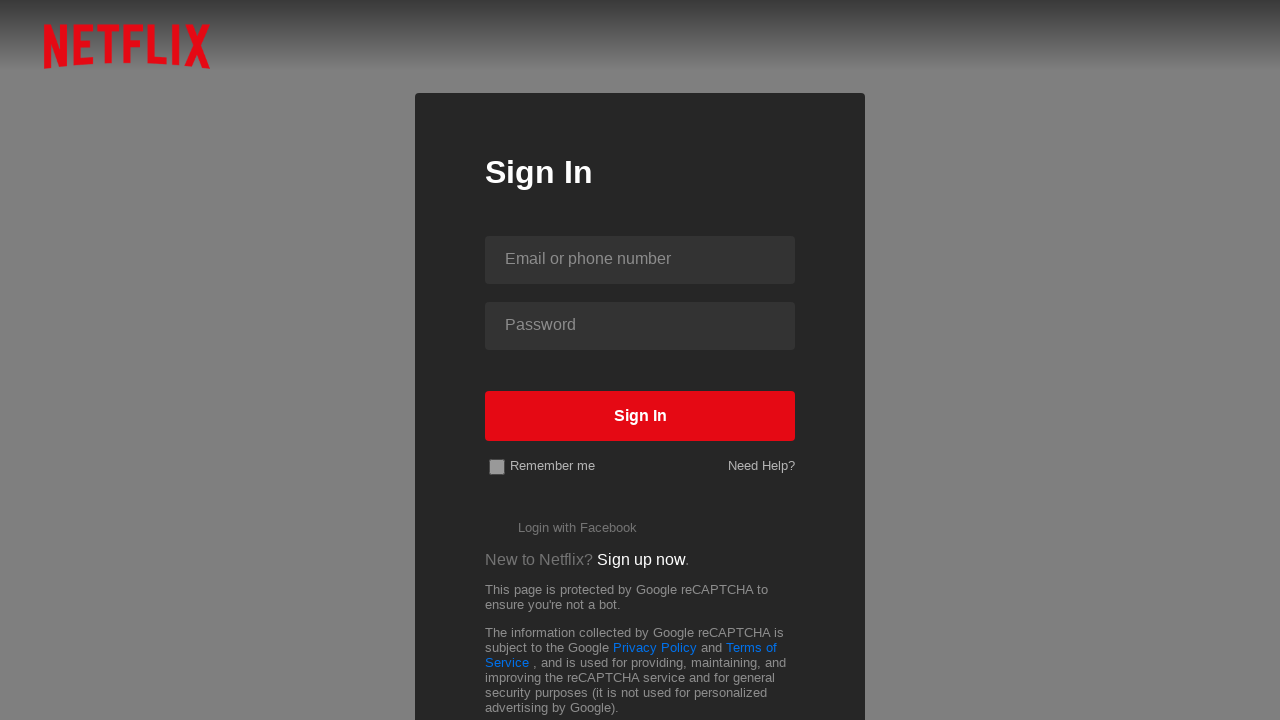

Verified that new page URL is https://policies.google.com/terms?hl=en
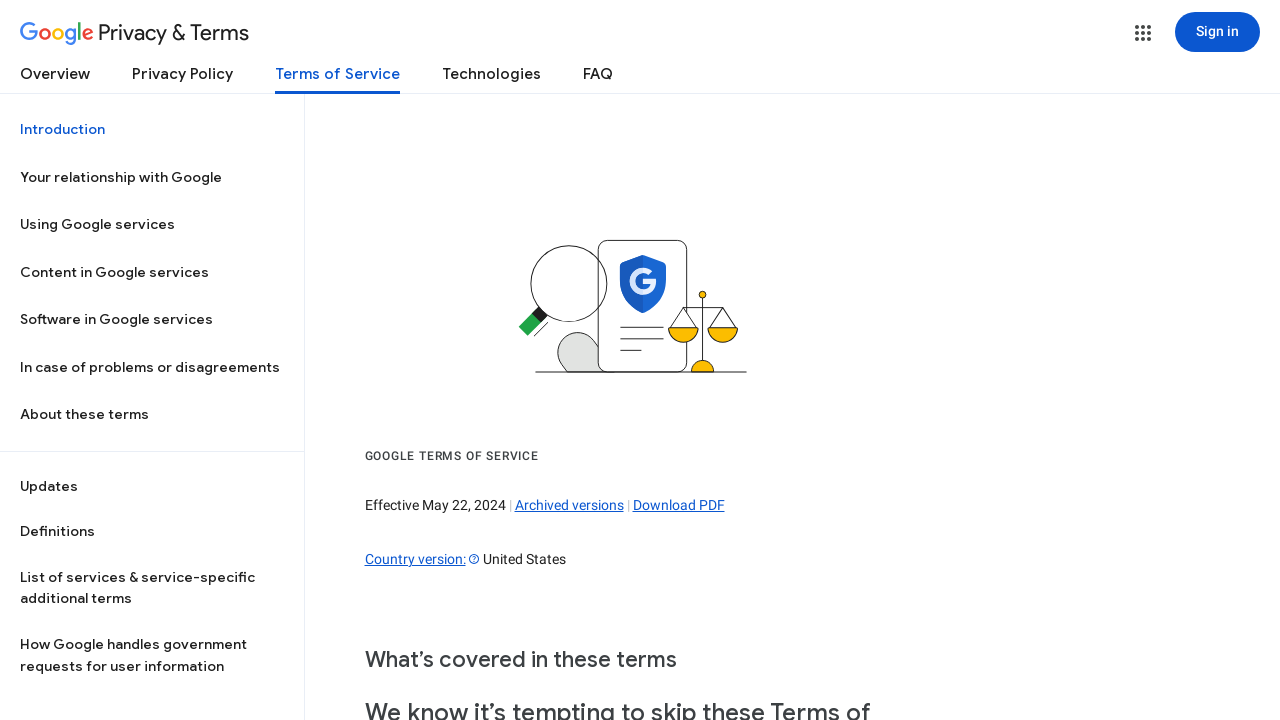

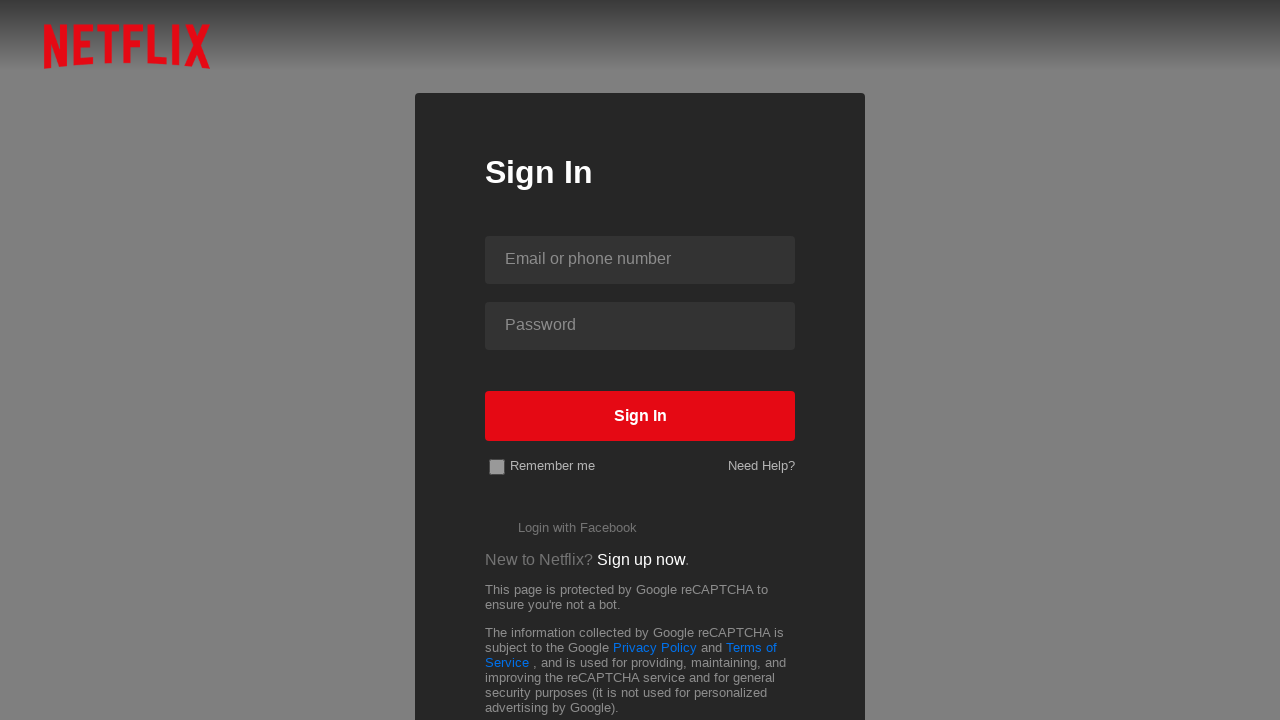